Completes a multi-step riddle challenge by solving the "riddle of the rocks" with the answer "rock", then using the revealed password for the second riddle, and finally finding the richest person to complete the trial.

Starting URL: https://techstepacademy.com/trial-of-the-stones/

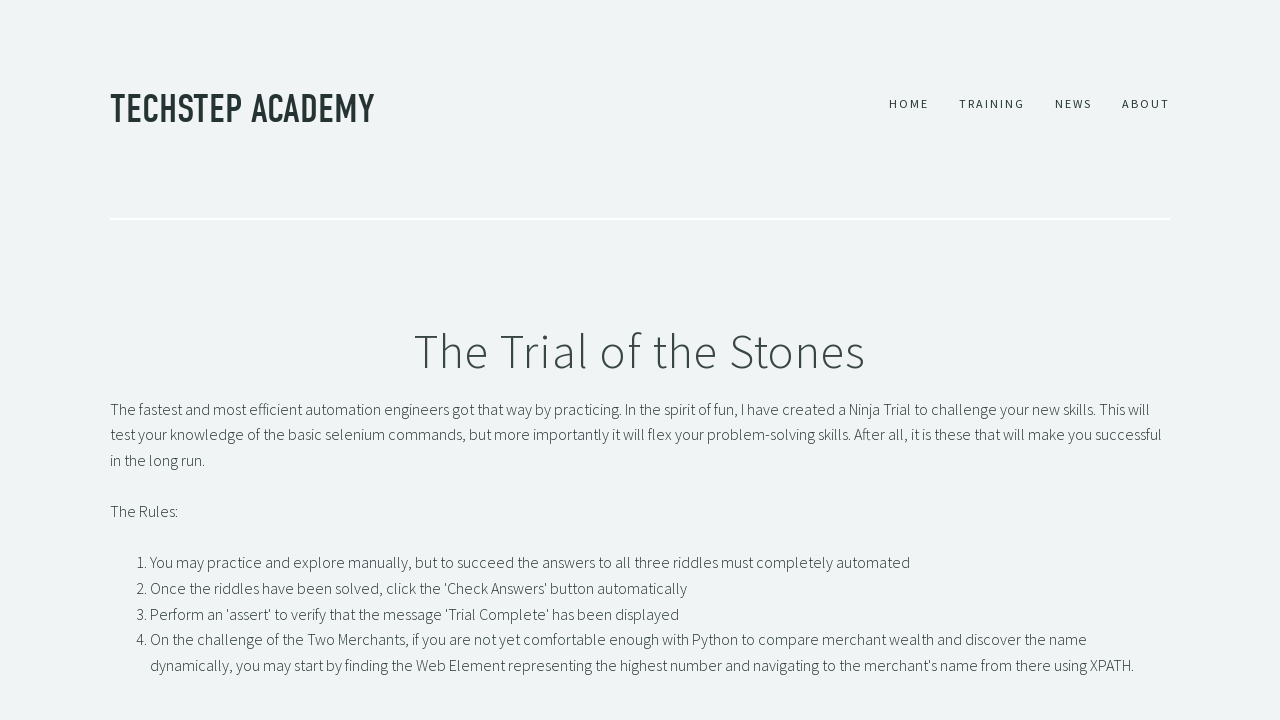

Filled riddle 1 input with 'rock' on input#r1Input
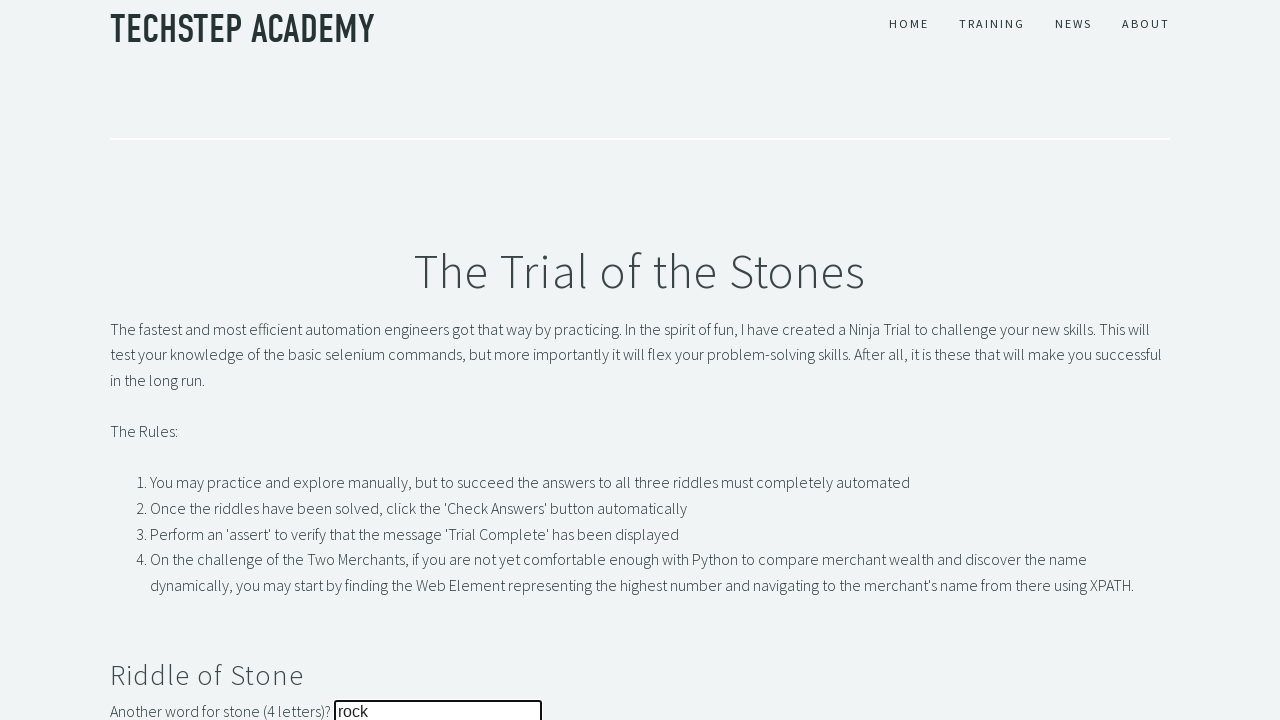

Clicked riddle 1 submit button at (145, 360) on button#r1Btn
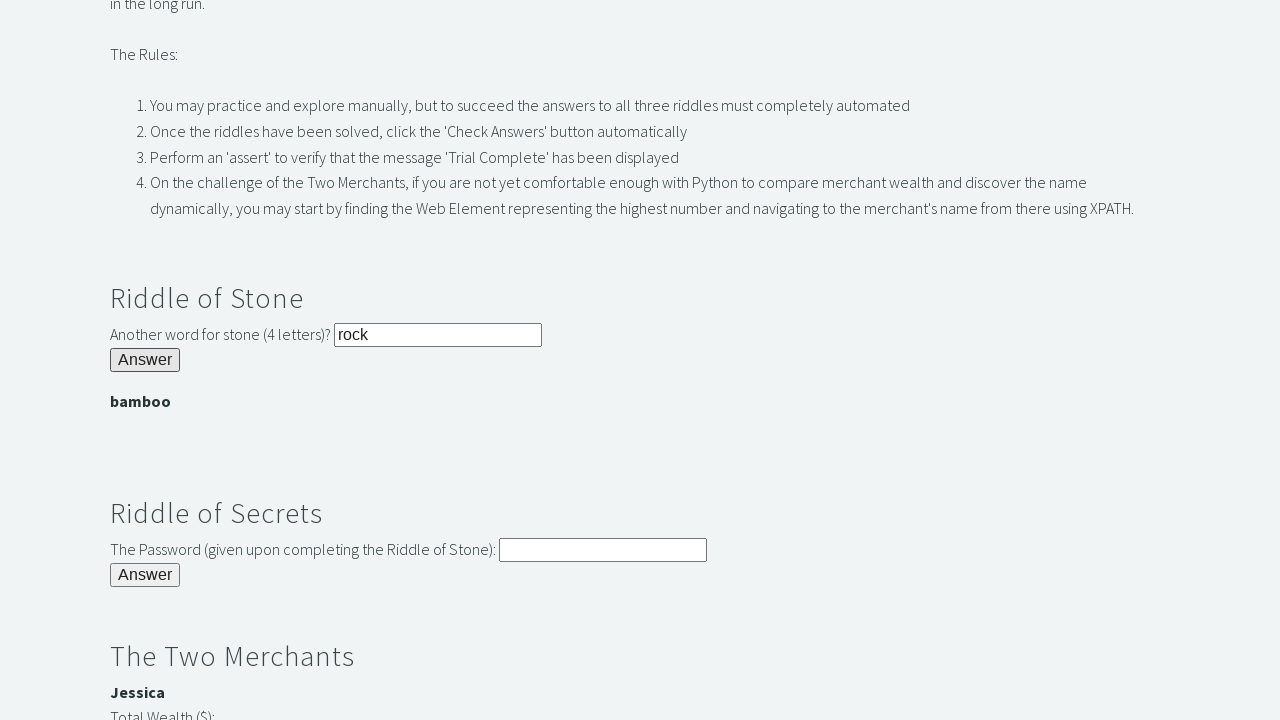

Password banner appeared after solving riddle 1
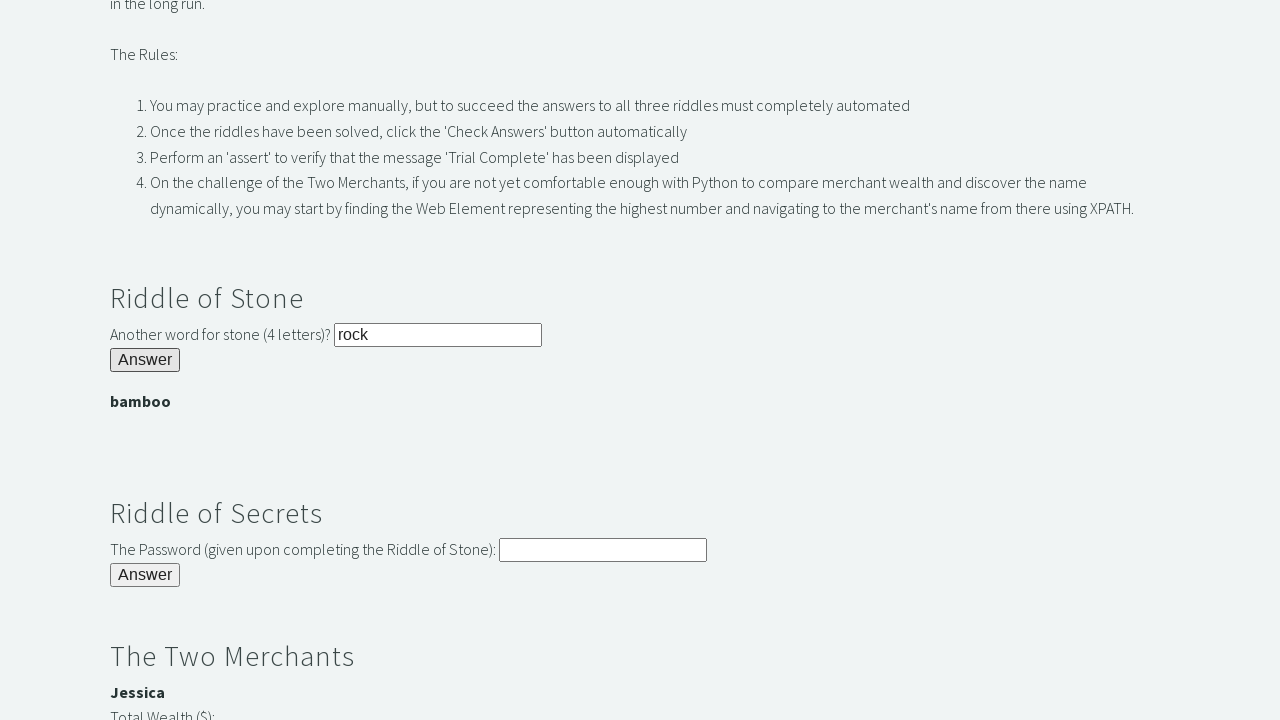

Retrieved password for riddle 2: bamboo
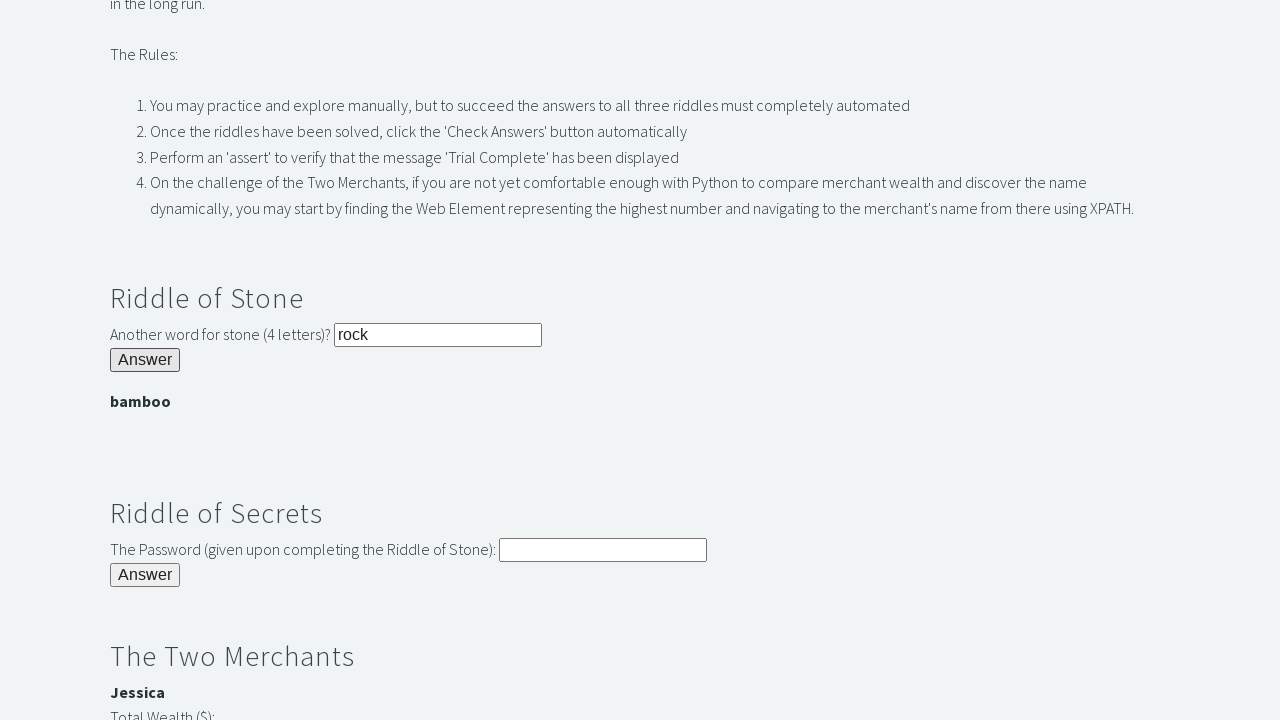

Filled riddle 2 input with revealed password on input#r2Input
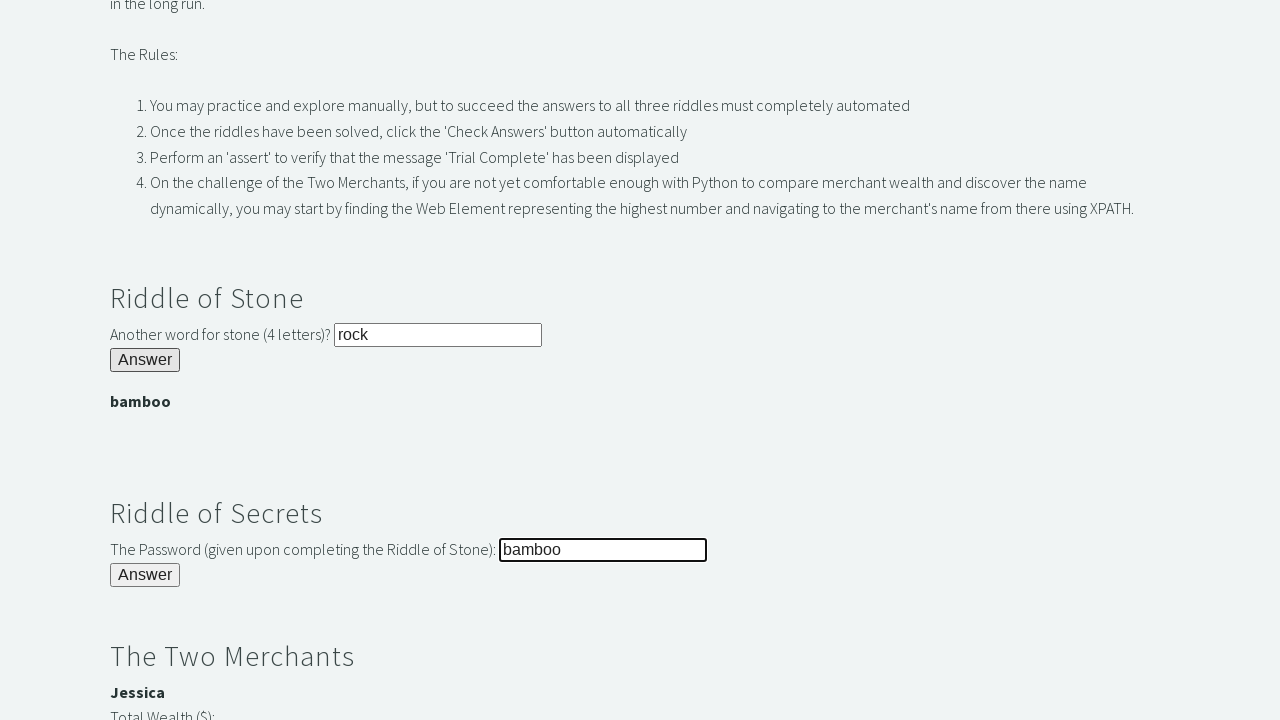

Clicked riddle 2 submit button at (145, 575) on button#r2Butn
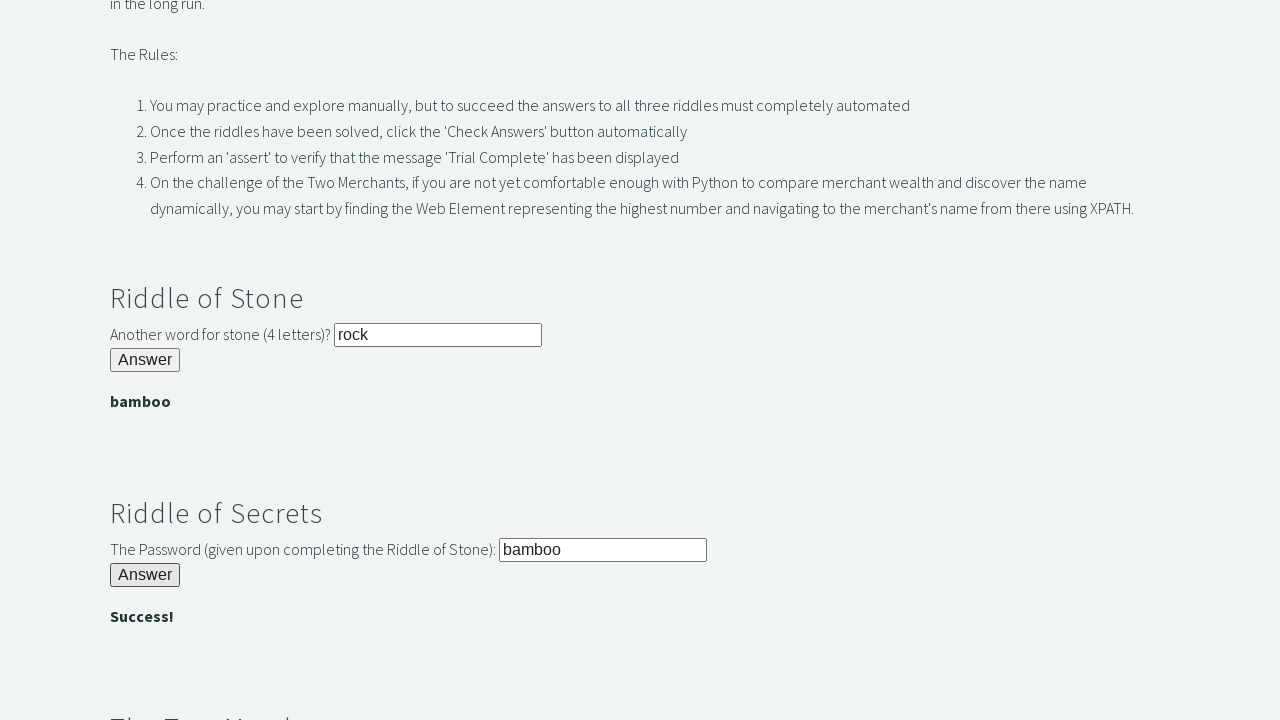

Waited for riddle 2 processing
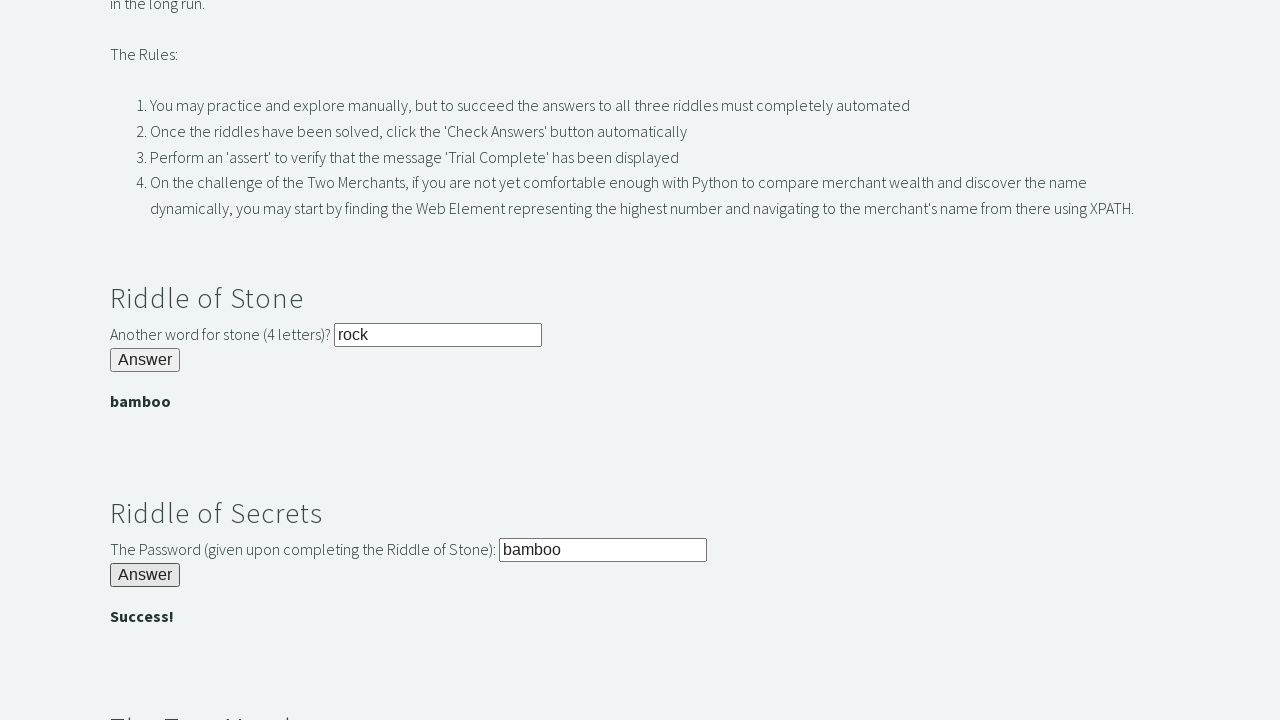

Located 2 people for riddle 3
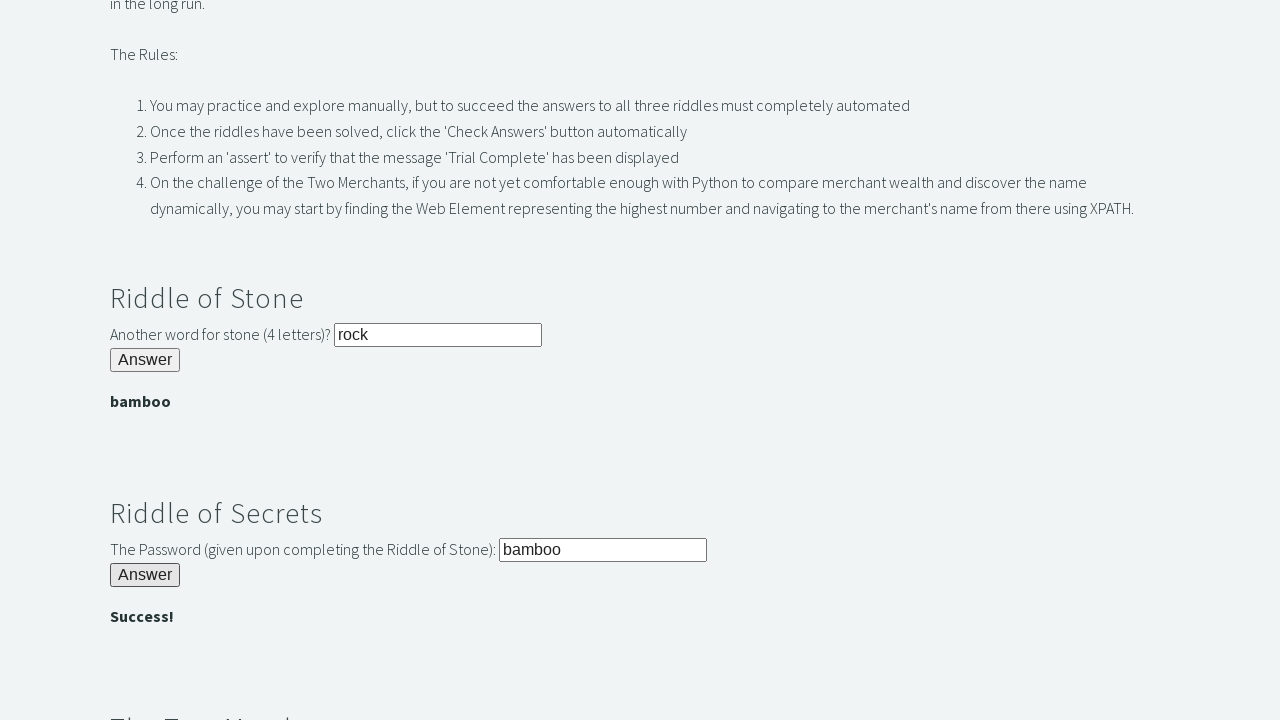

Identified richest person: Jessica with value 3000
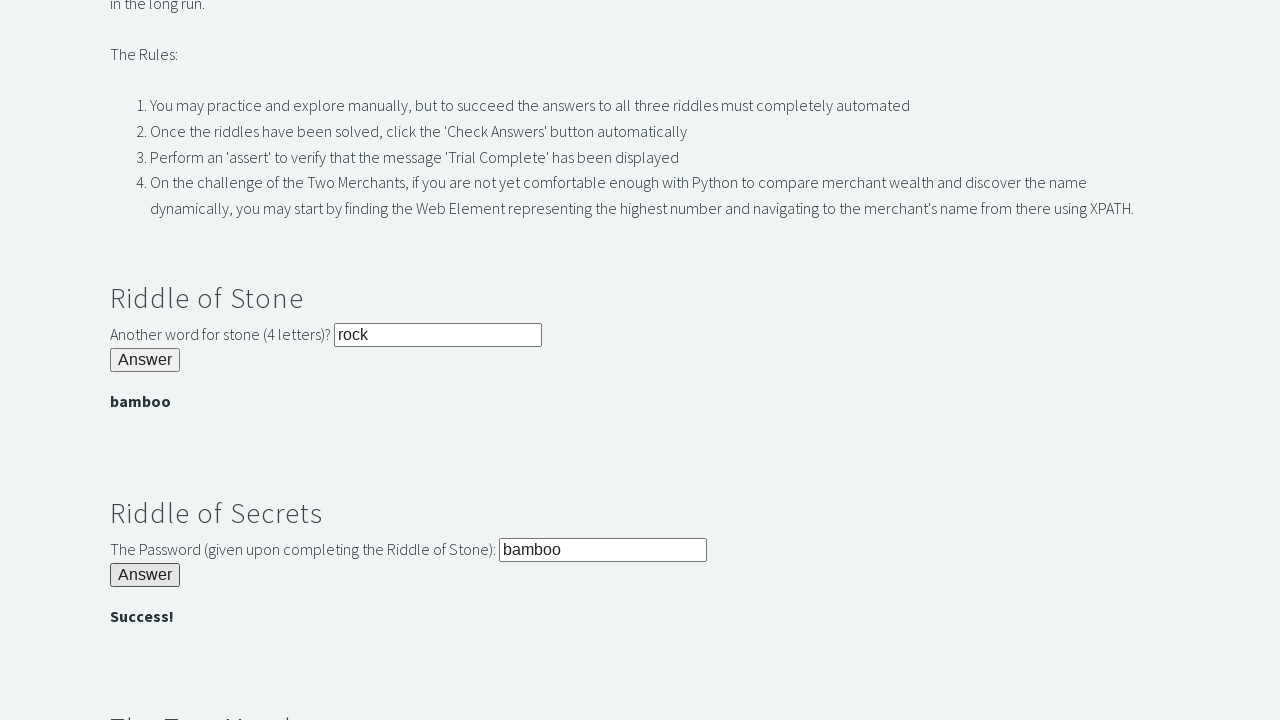

Filled riddle 3 input with 'Jessica' on input#r3Input
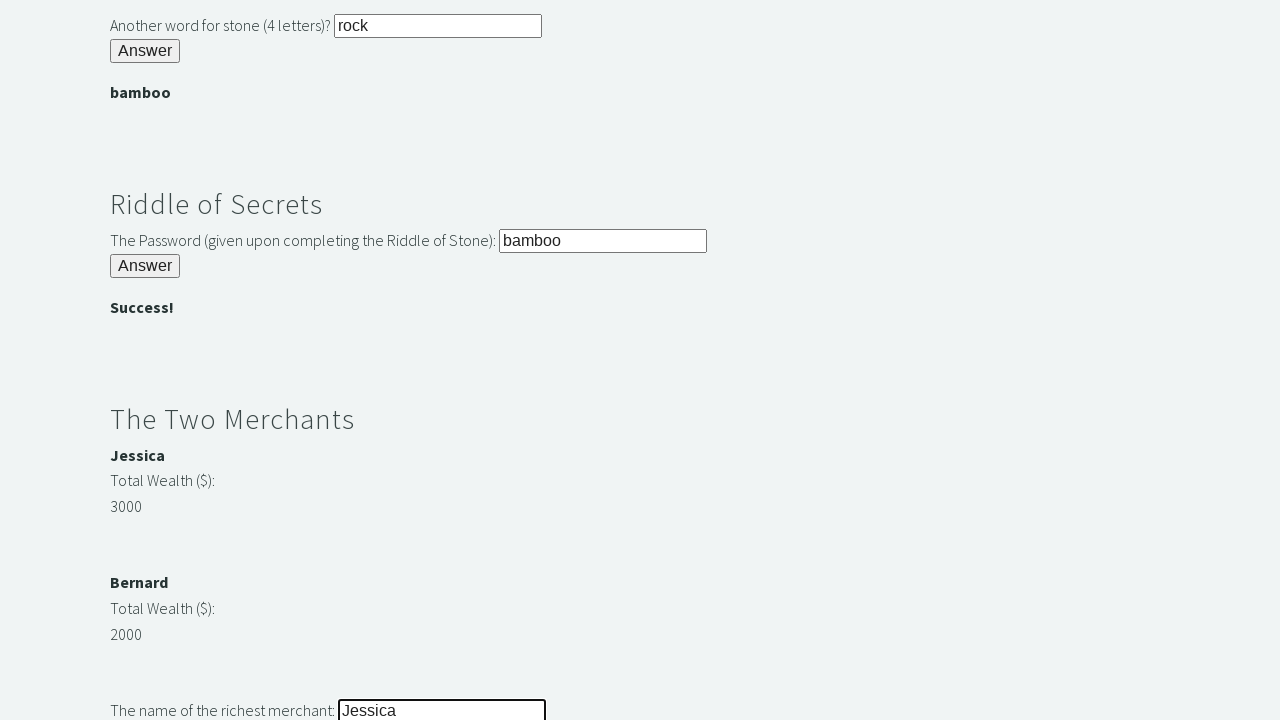

Clicked riddle 3 submit button at (145, 360) on button#r3Butn
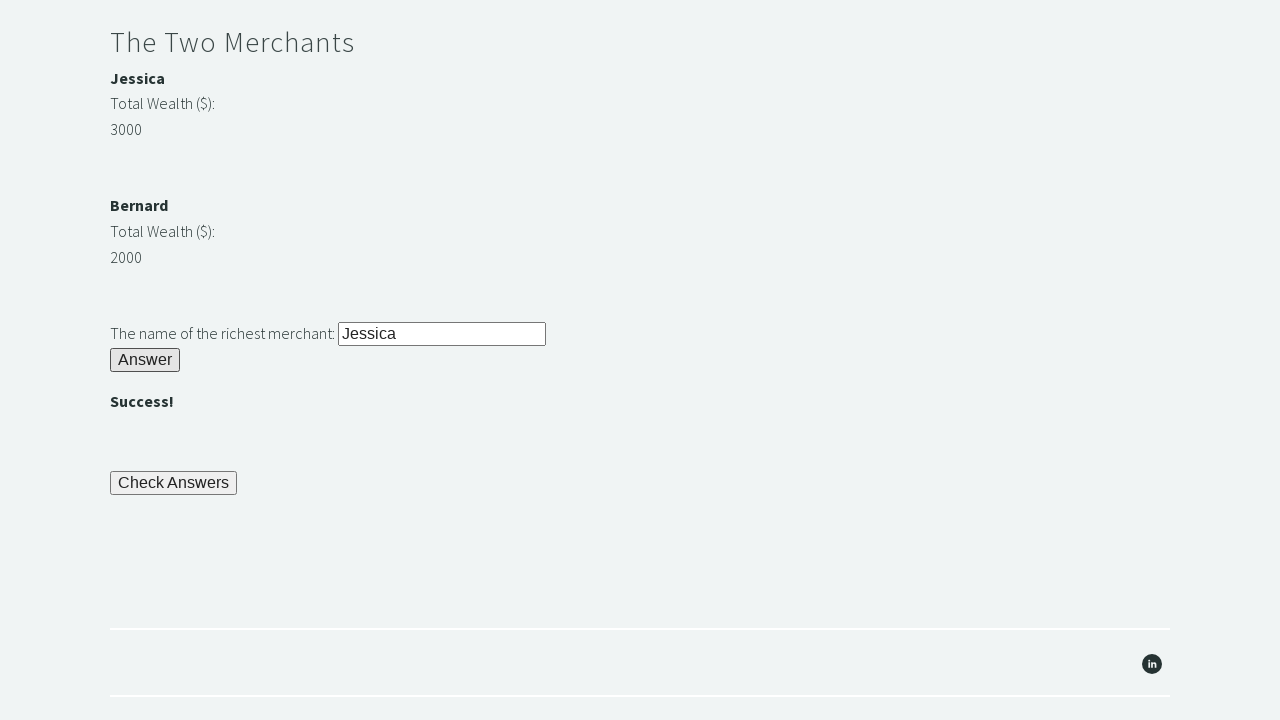

Clicked final check button to complete trial at (174, 483) on button#checkButn
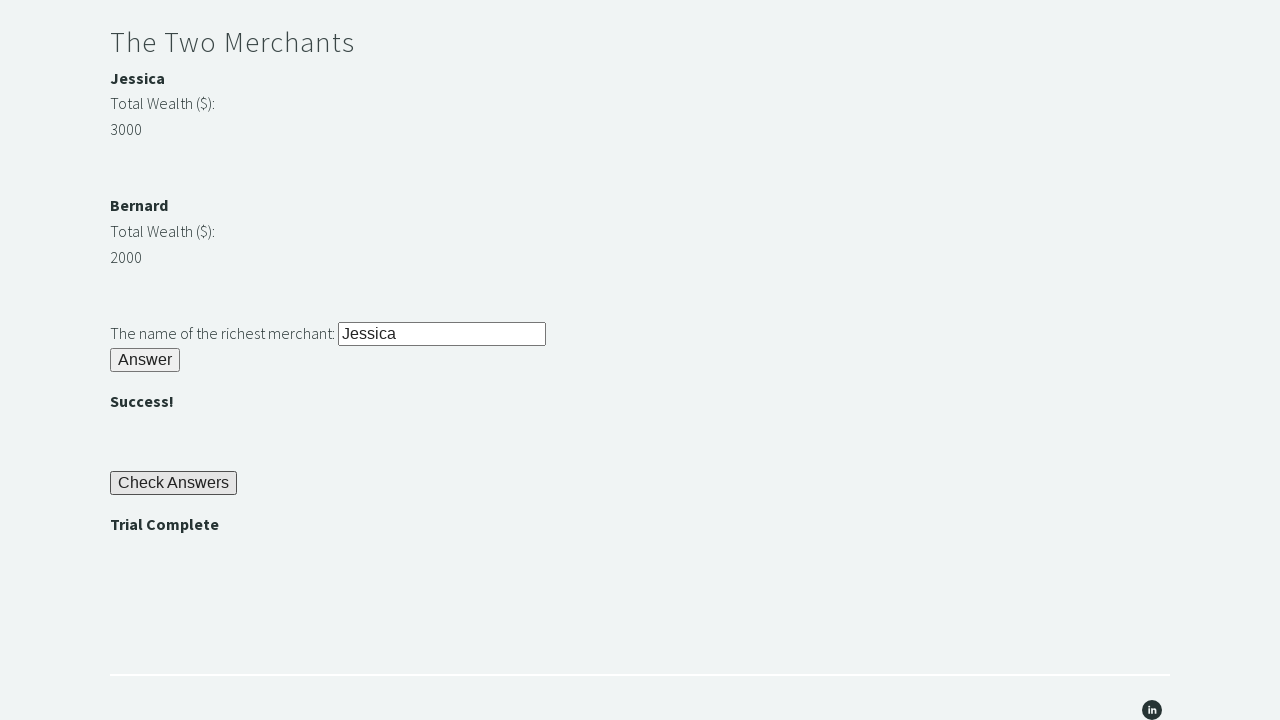

Trial completion banner appeared - all riddles solved successfully
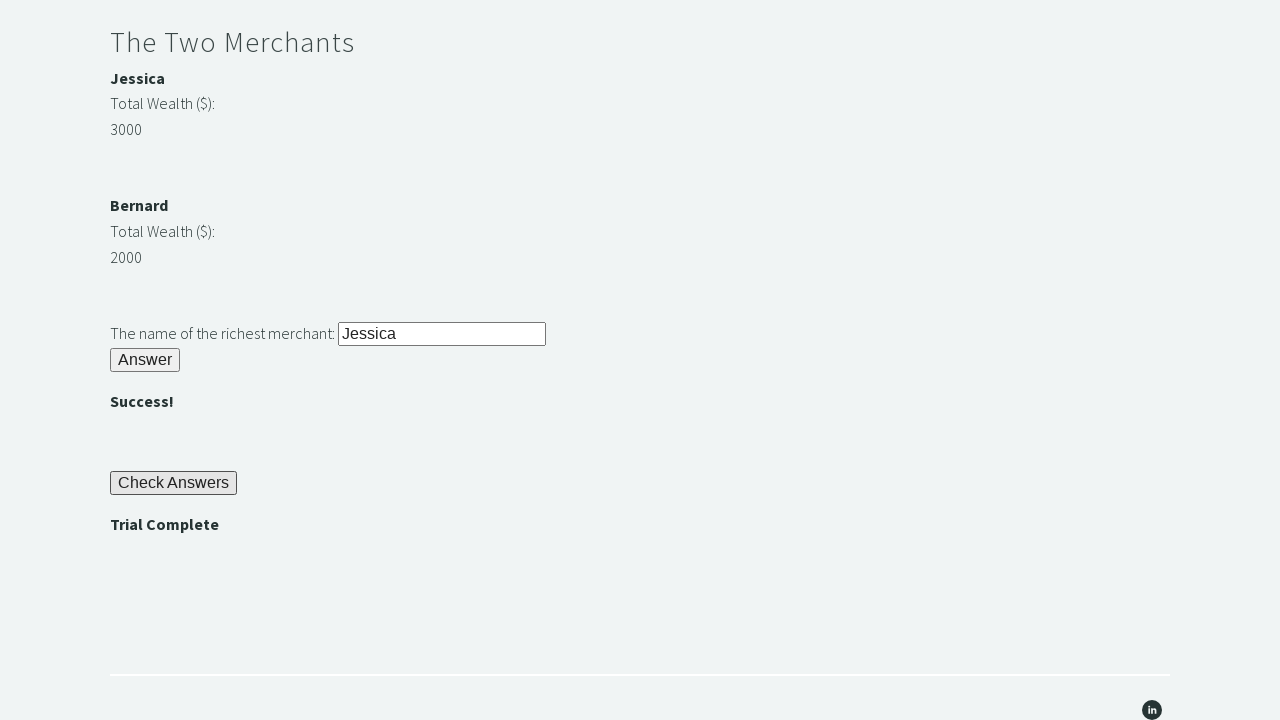

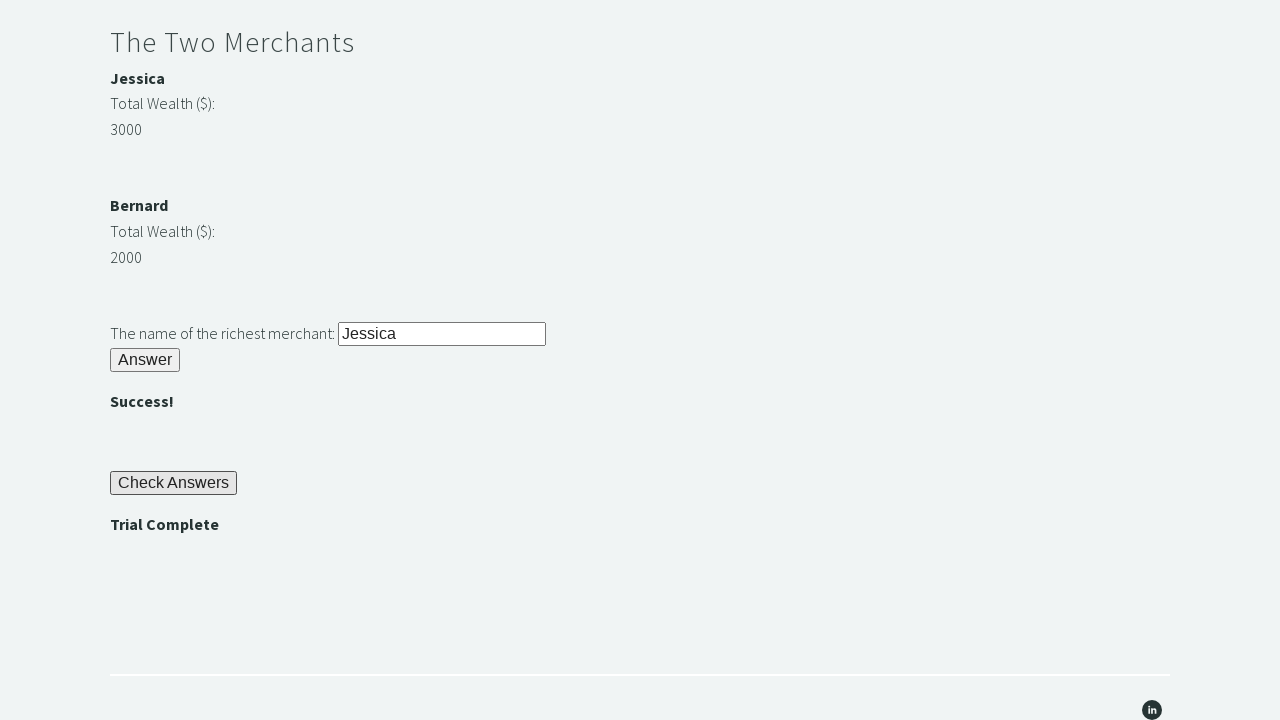